Tests a newsletter registration form by filling in first name, last name, and email fields, then submitting the form

Starting URL: https://secure-retreat-92358.herokuapp.com/

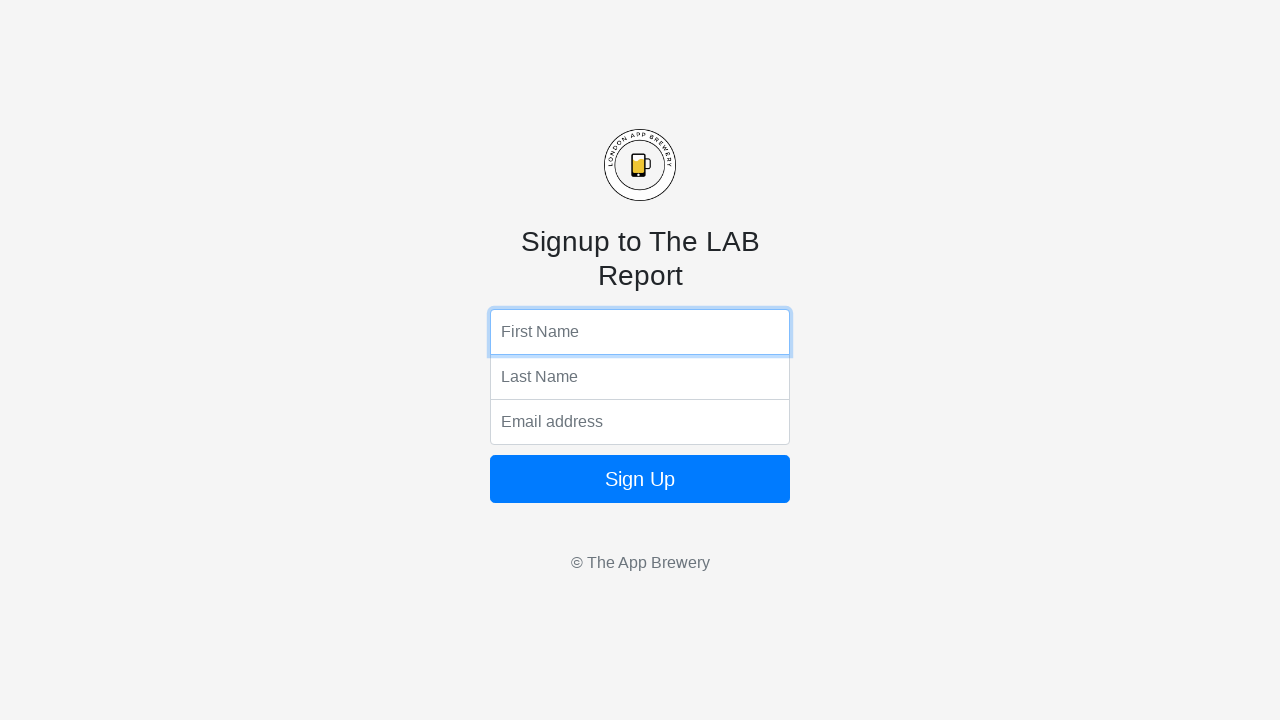

Filled first name field with 'Marcus' on input[name='fName']
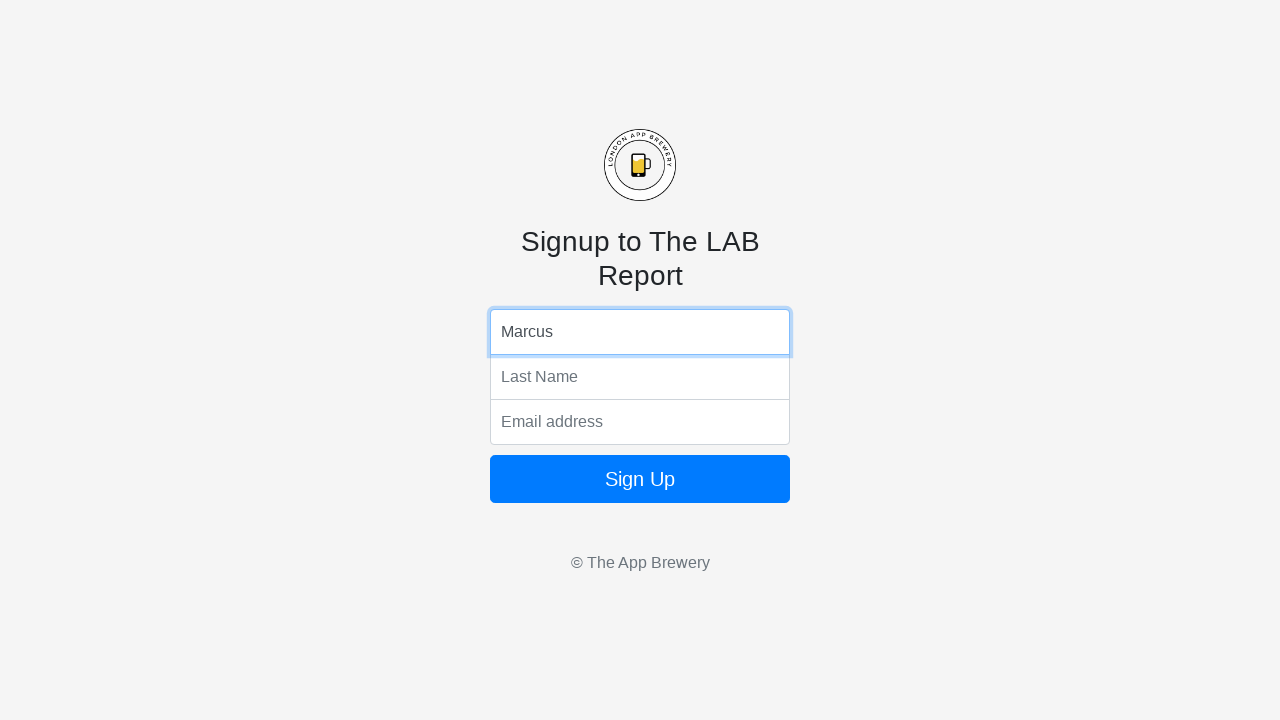

Filled last name field with 'Johnson' on input[name='lName']
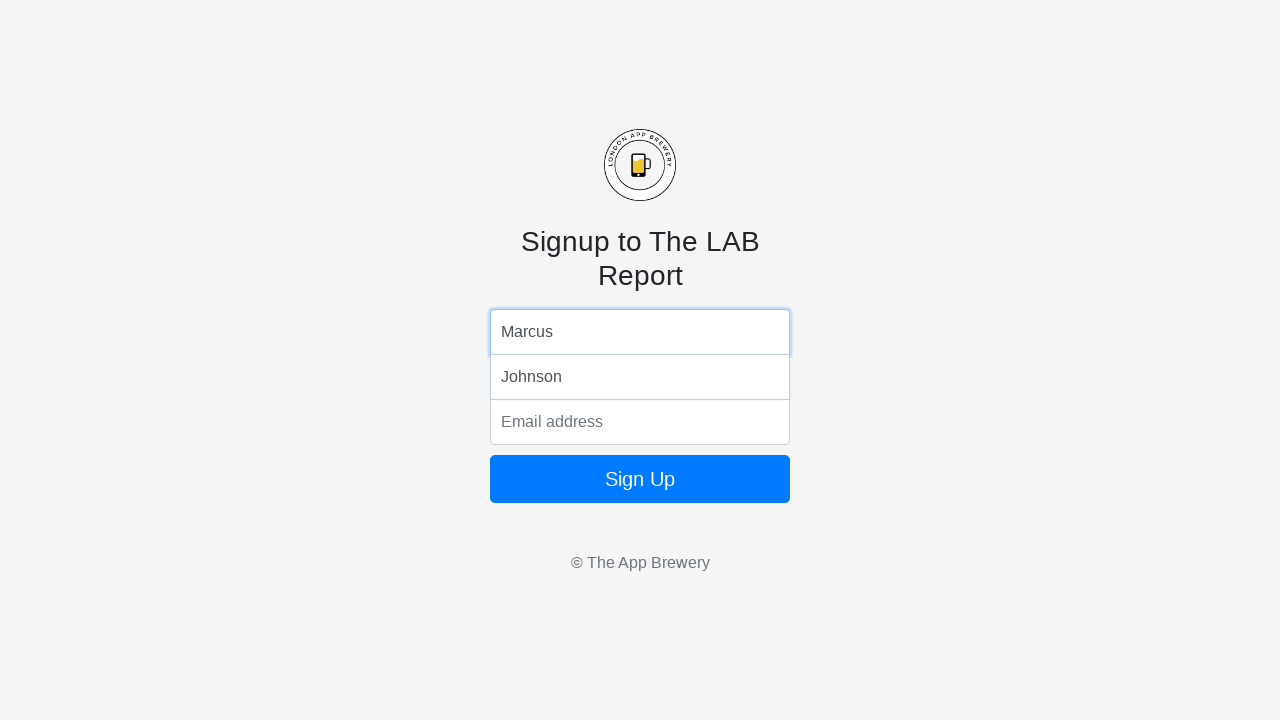

Filled email field with 'marcus.johnson@example.com' on input[name='email']
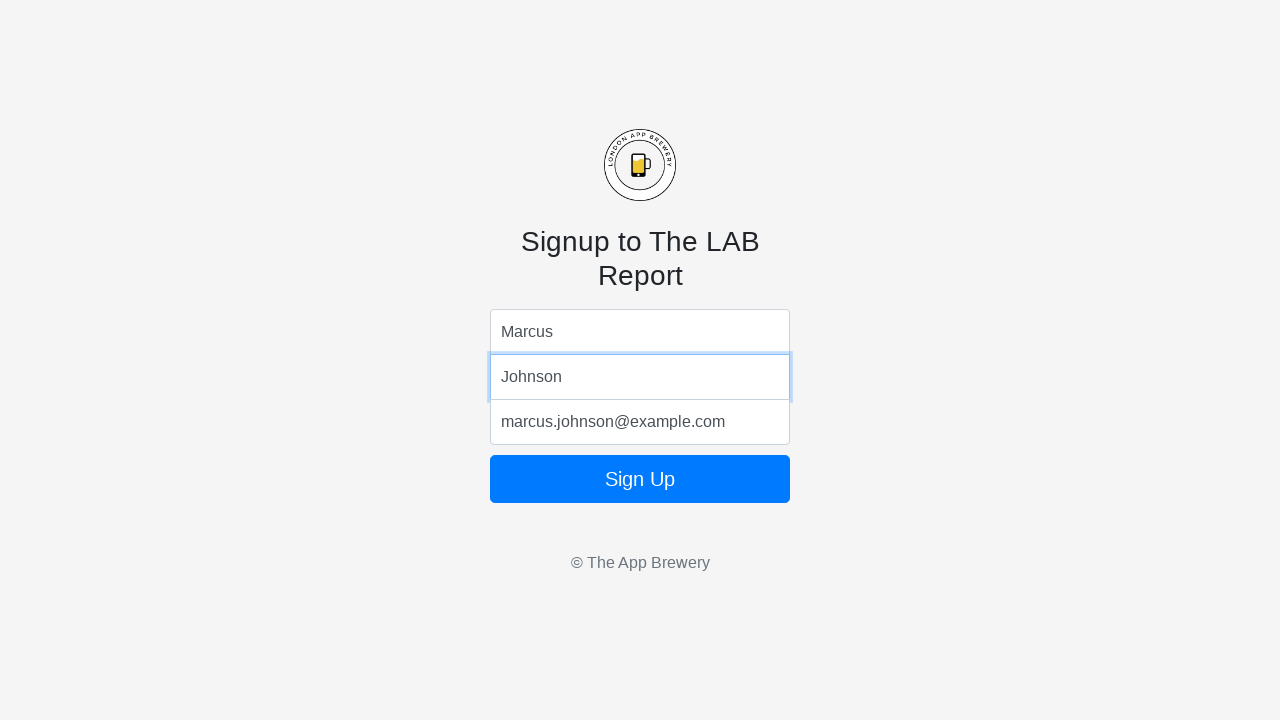

Clicked Sign Up button to submit newsletter registration form at (640, 479) on form button
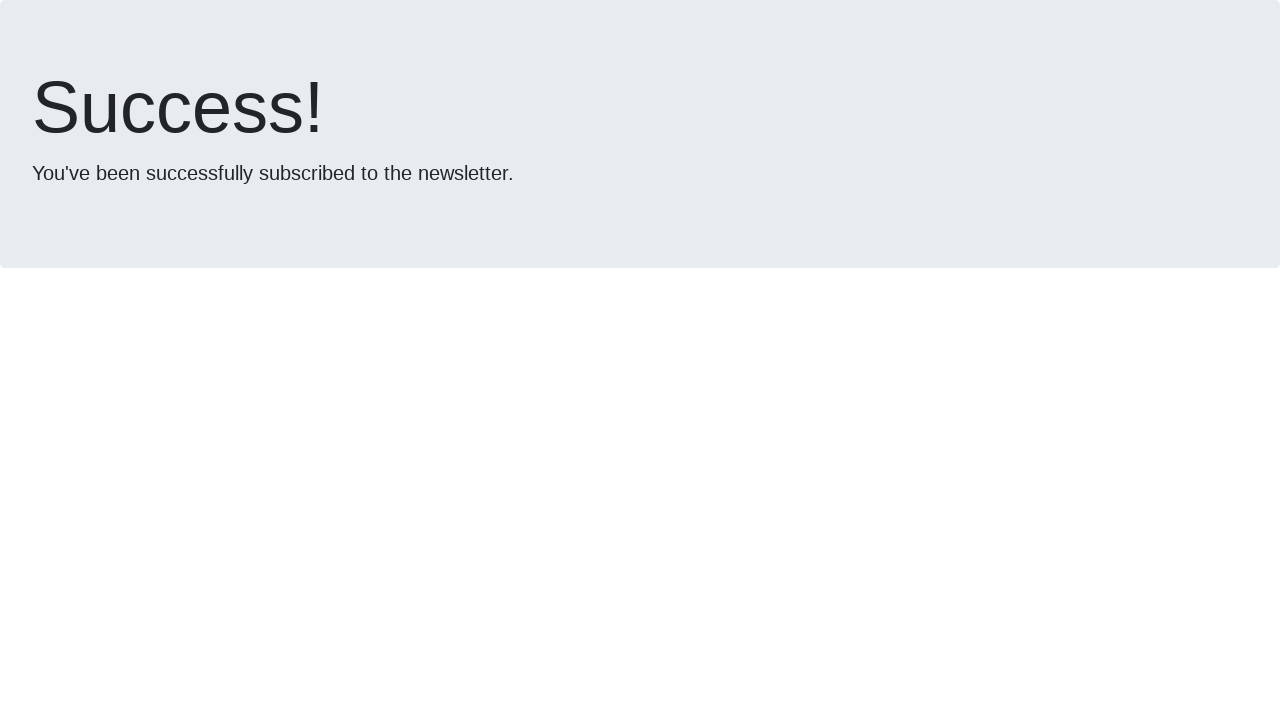

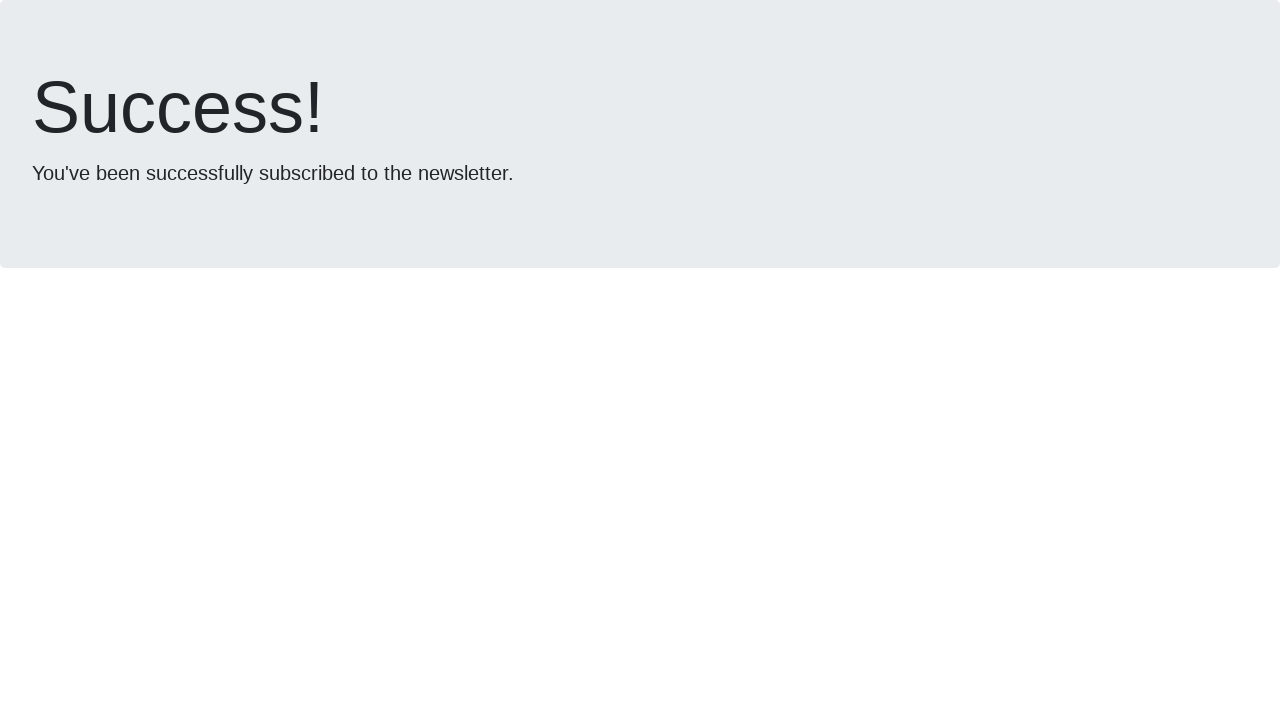